Tests laminate flooring calculator with standard room and laminate dimensions to verify calculation results

Starting URL: https://masterskayapola.ru/kalkulyator/laminata.html

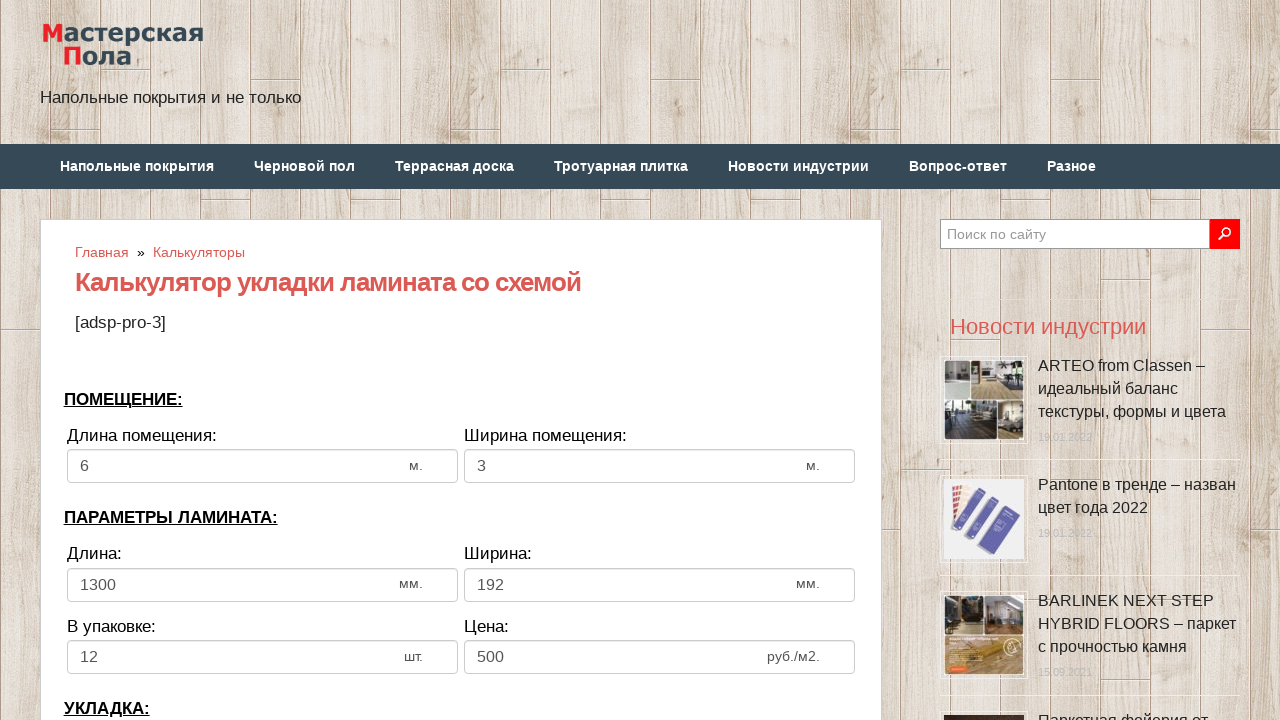

Clicked room width input field at (262, 466) on input[name='calc_roomwidth']
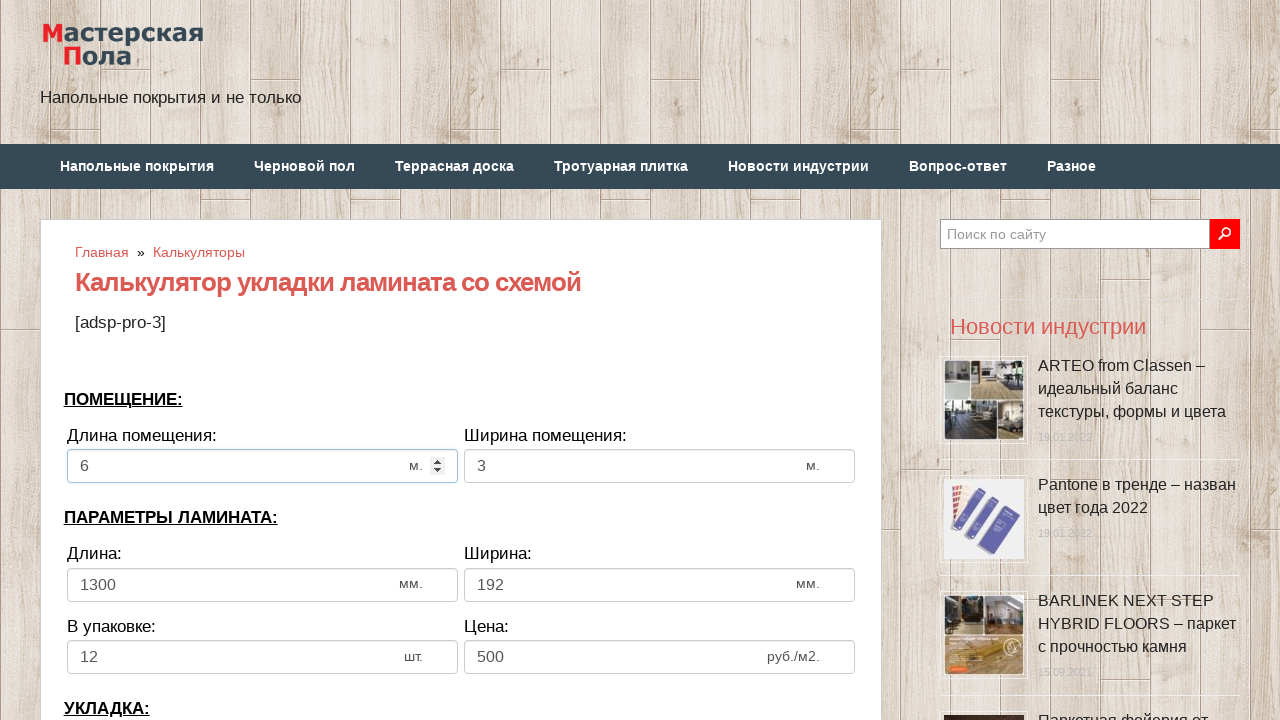

Selected all text in room width field on input[name='calc_roomwidth']
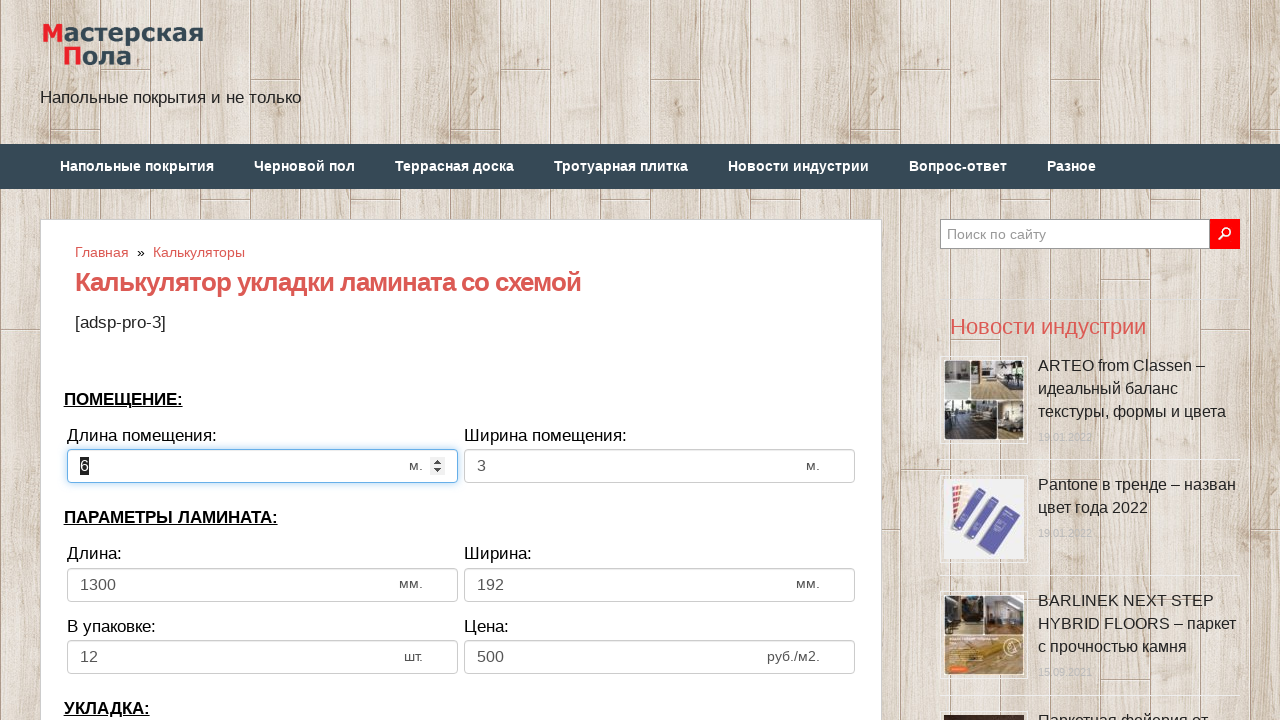

Entered room width value: 10 on input[name='calc_roomwidth']
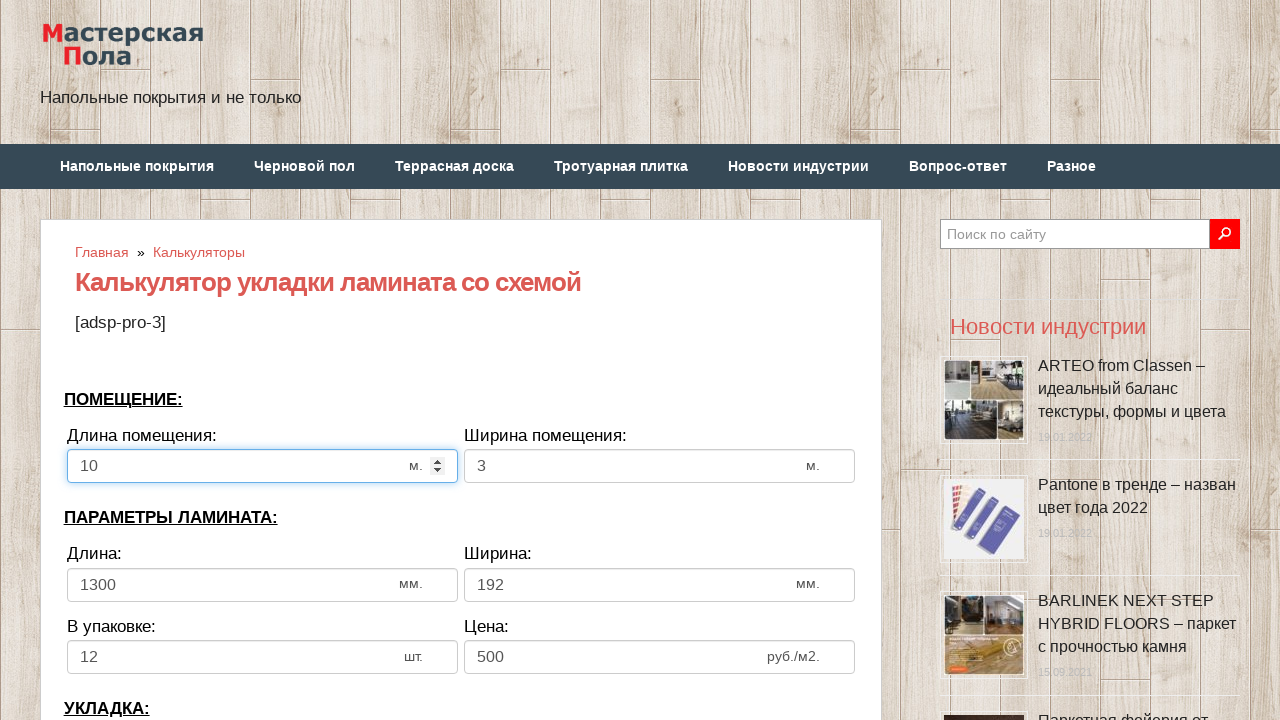

Clicked room height input field at (660, 466) on input[name='calc_roomheight']
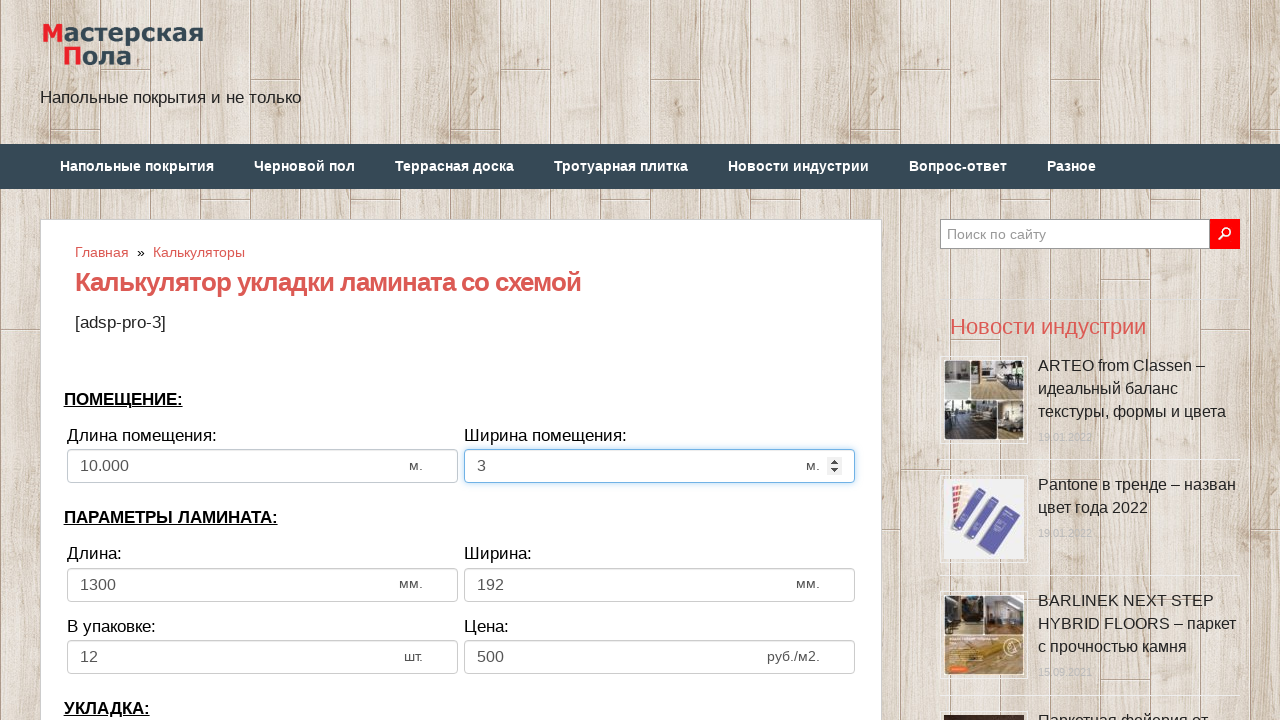

Selected all text in room height field on input[name='calc_roomheight']
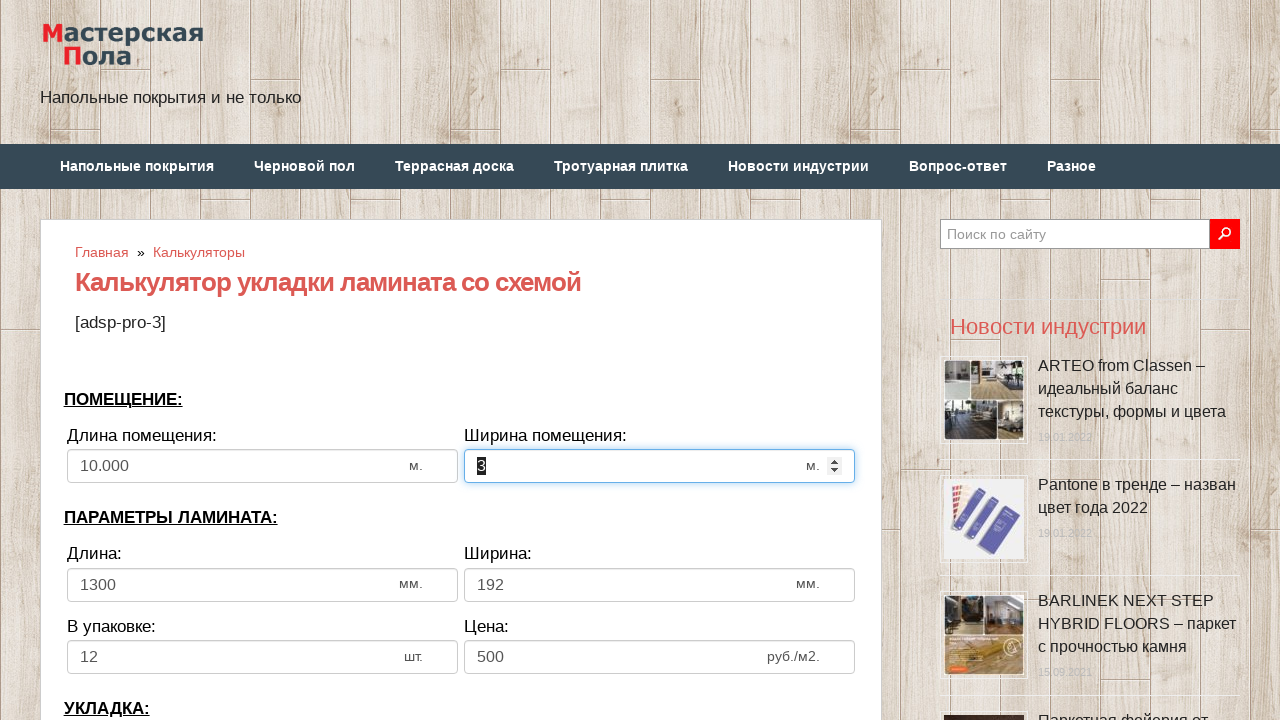

Entered room height value: 5 on input[name='calc_roomheight']
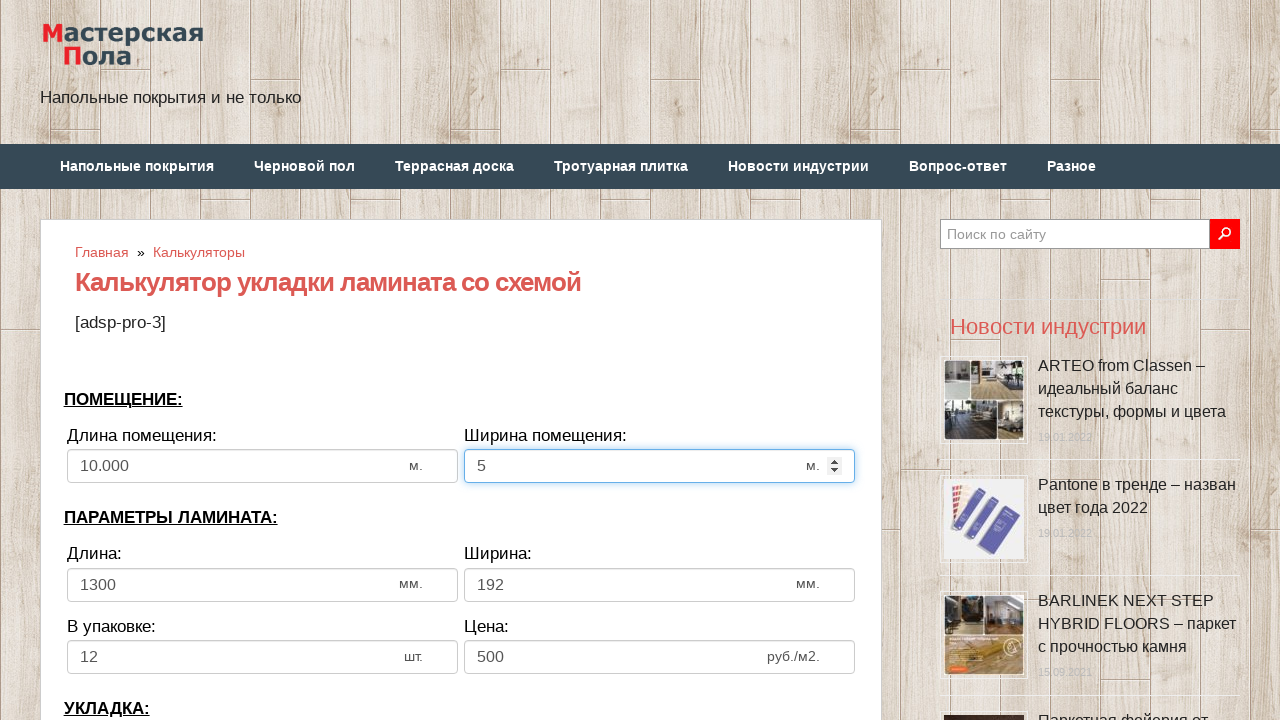

Clicked laminate width input field at (262, 585) on input[name='calc_lamwidth']
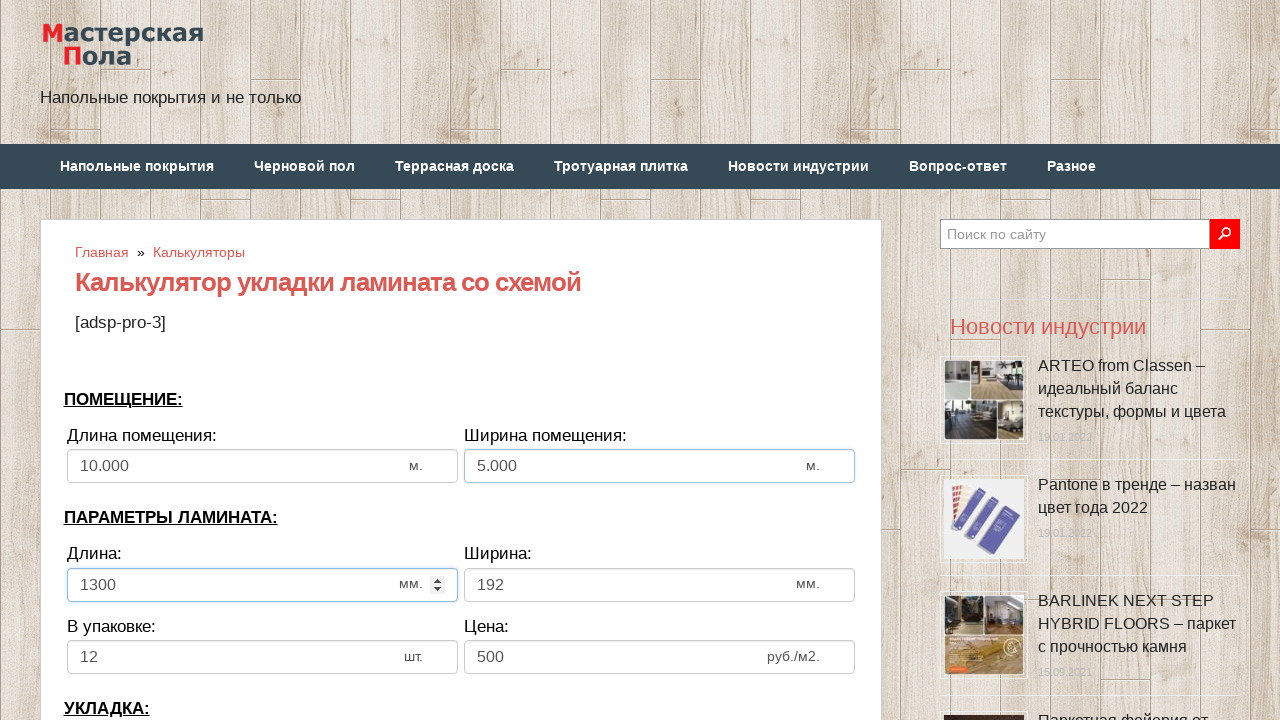

Selected all text in laminate width field on input[name='calc_lamwidth']
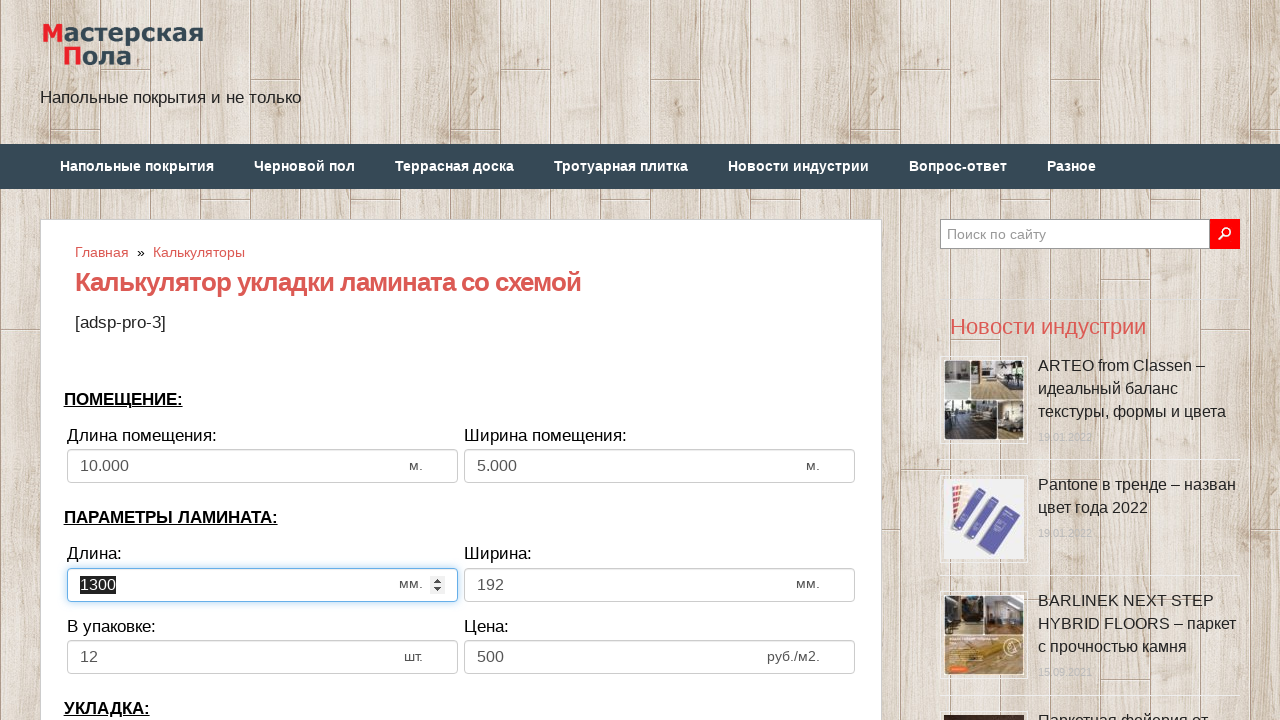

Entered laminate width value: 1500 on input[name='calc_lamwidth']
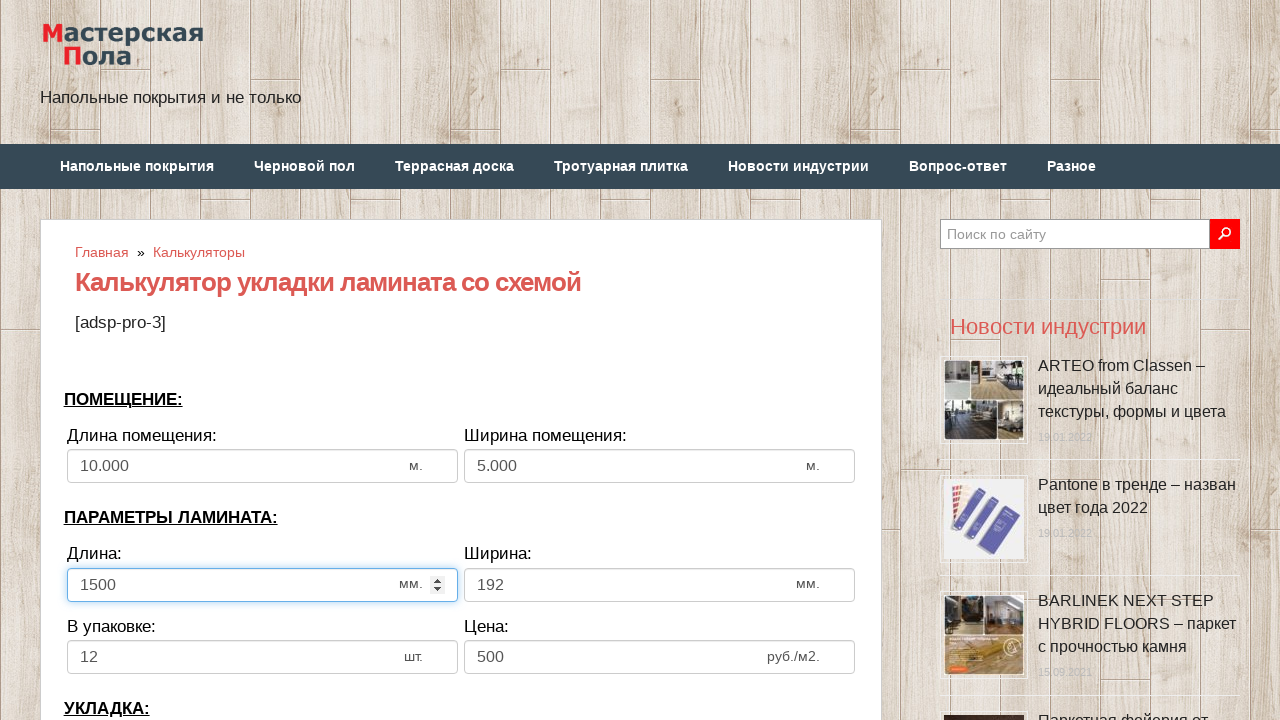

Clicked laminate height input field at (660, 585) on input[name='calc_lamheight']
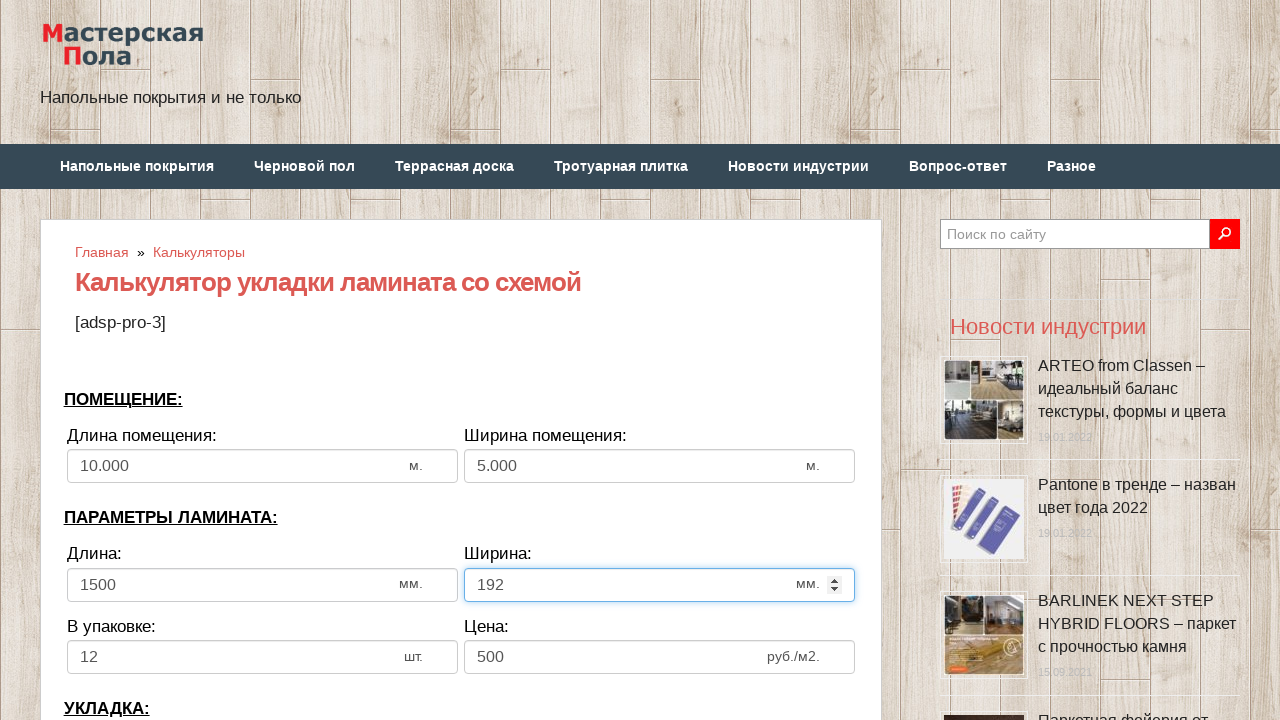

Selected all text in laminate height field on input[name='calc_lamheight']
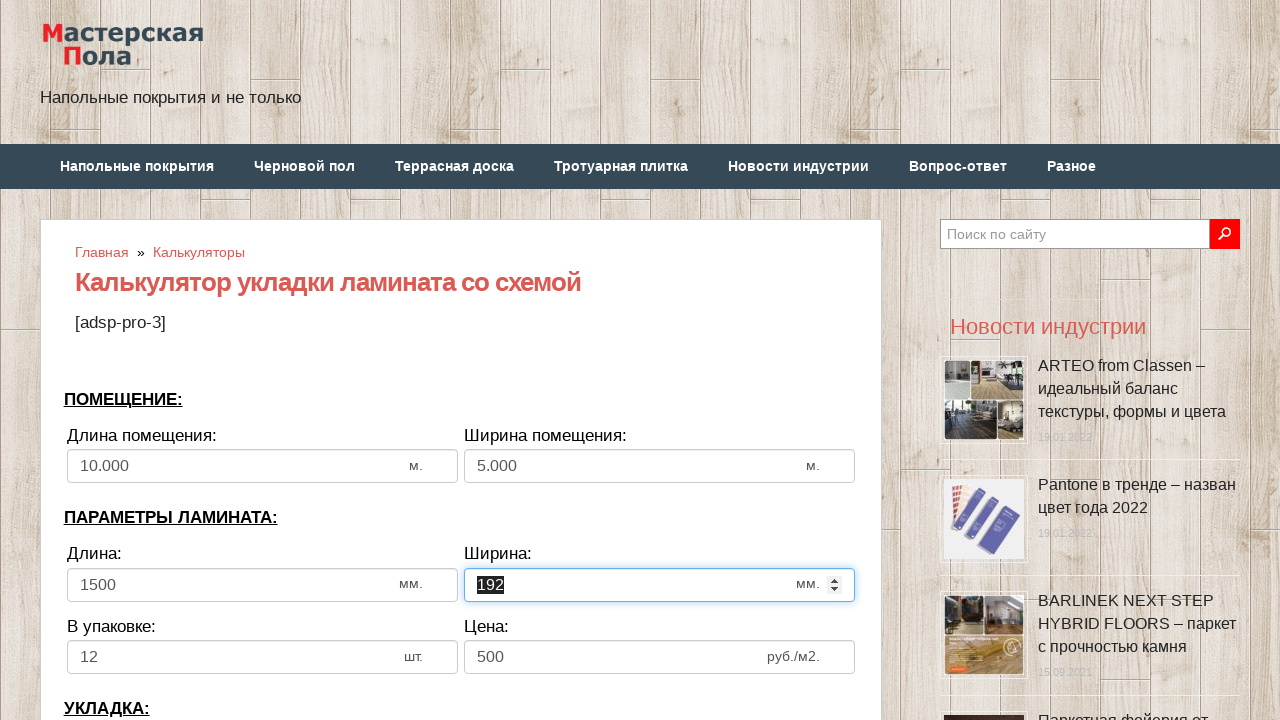

Entered laminate height value: 184 on input[name='calc_lamheight']
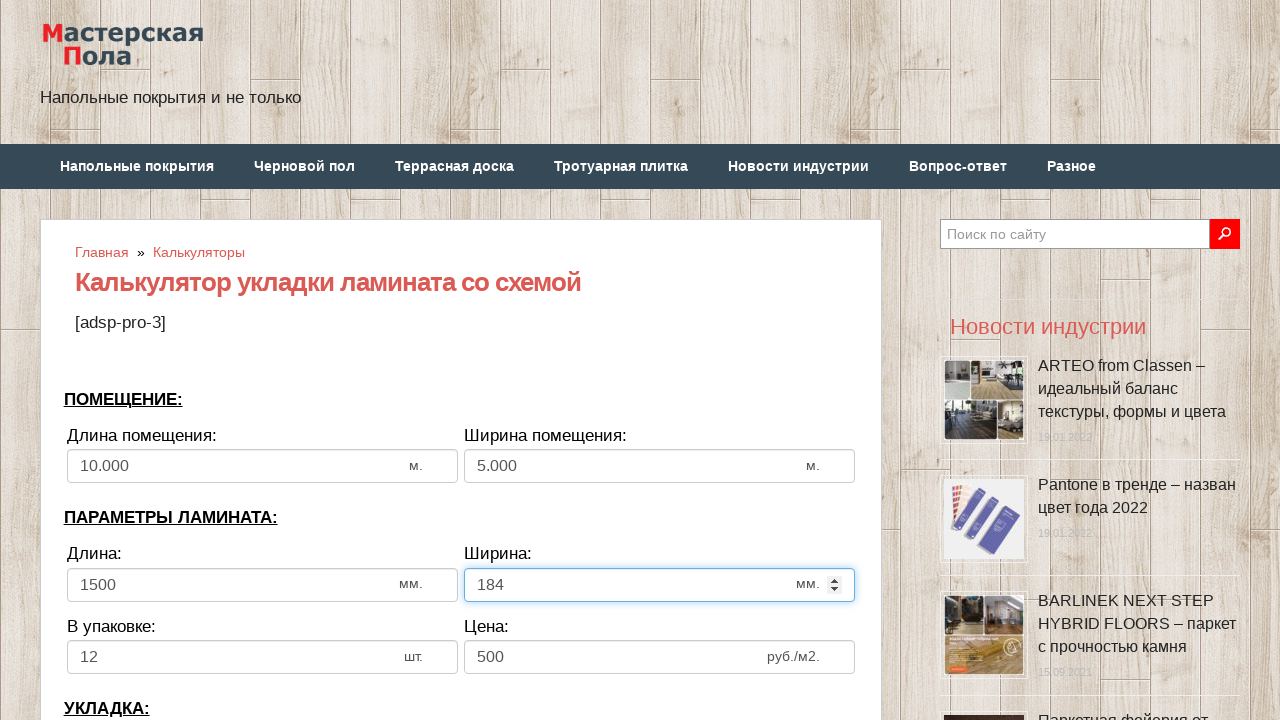

Clicked pieces in pack input field at (262, 657) on input[name='calc_inpack']
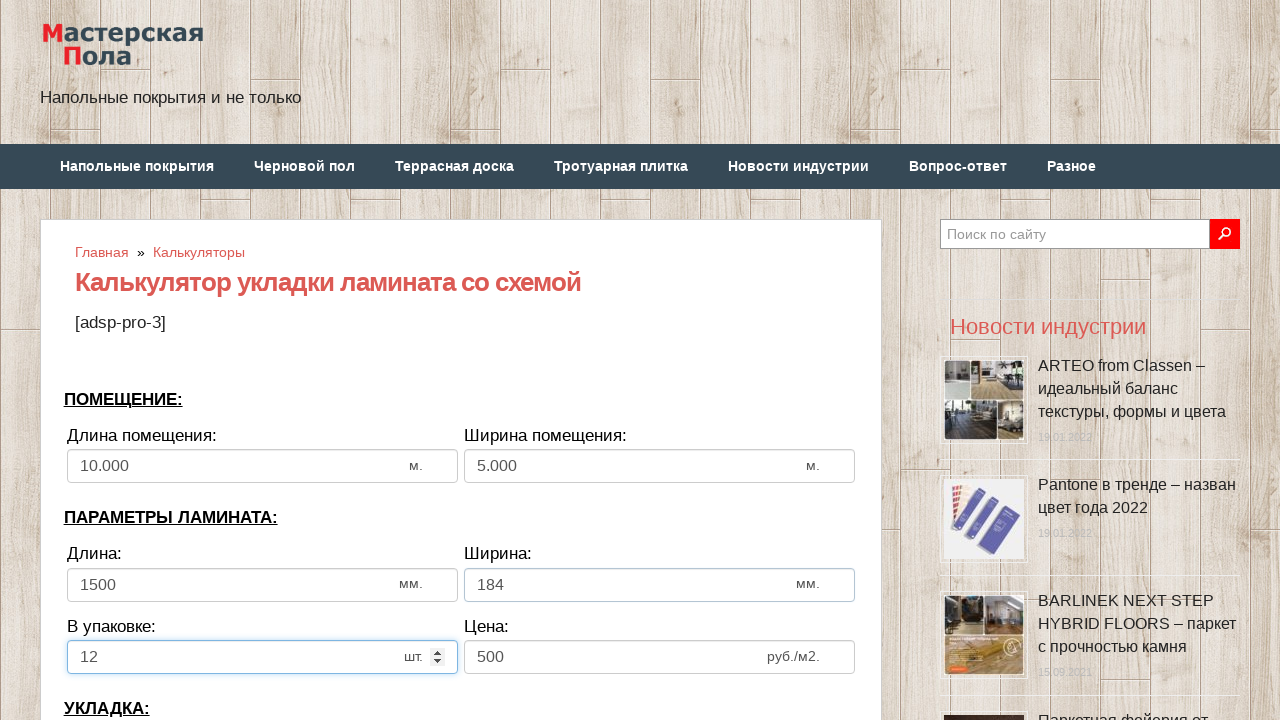

Selected all text in pieces in pack field on input[name='calc_inpack']
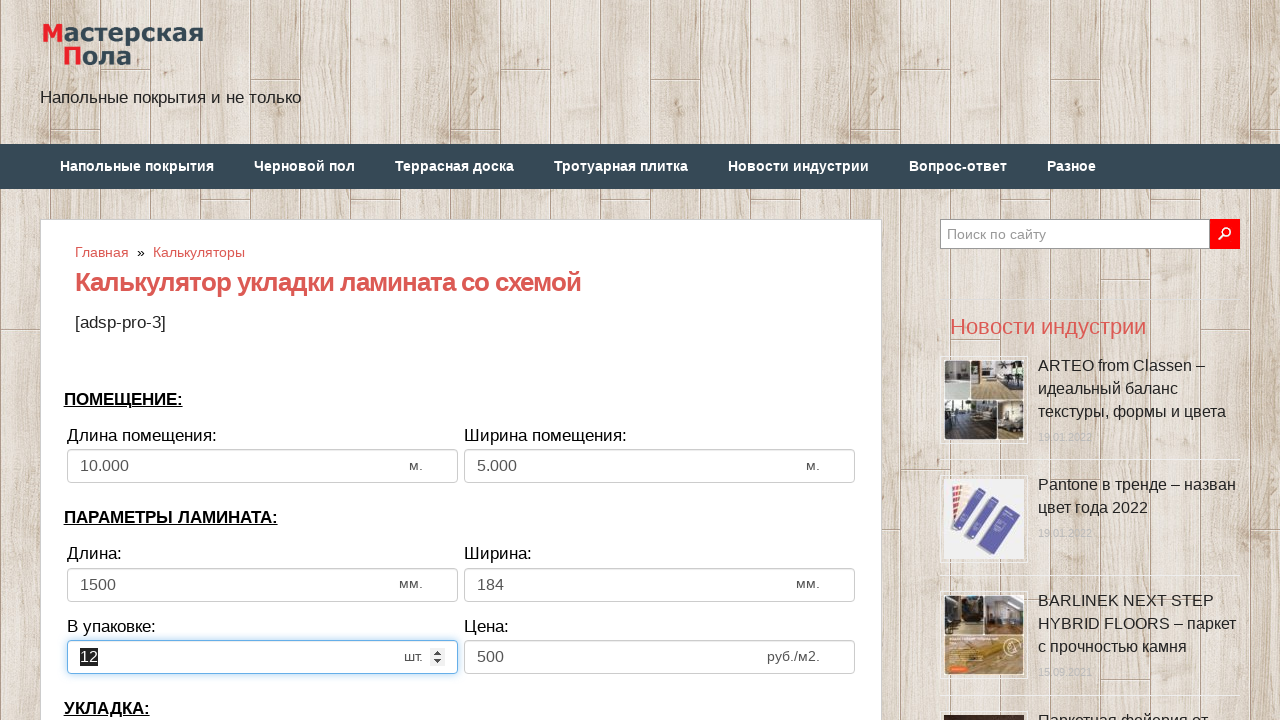

Entered pieces in pack value: 20 on input[name='calc_inpack']
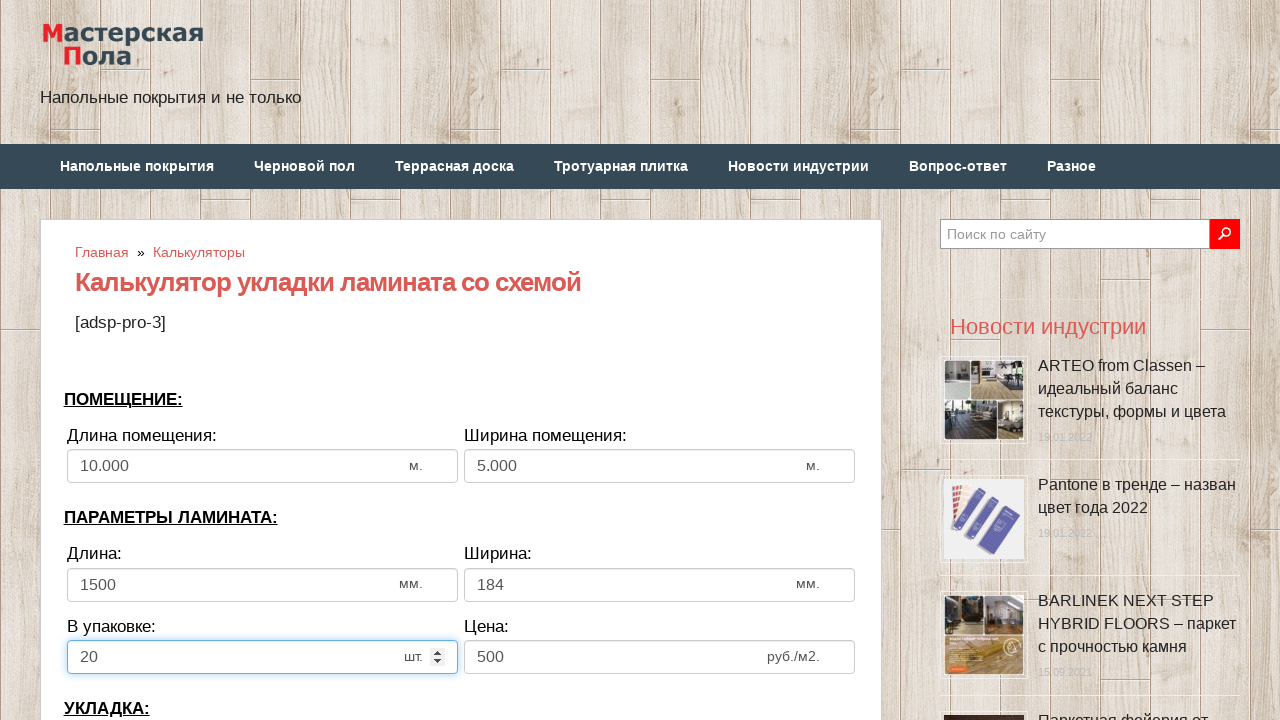

Clicked price input field at (660, 657) on input[name='calc_price']
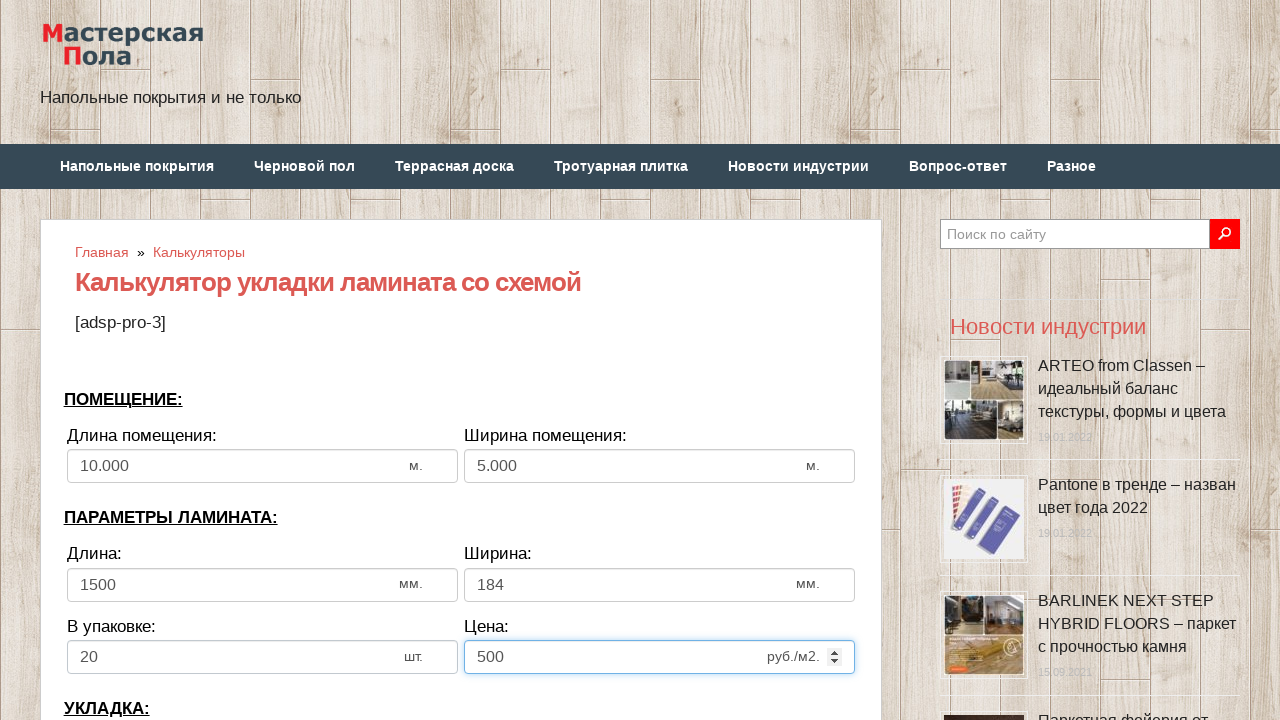

Selected all text in price field on input[name='calc_price']
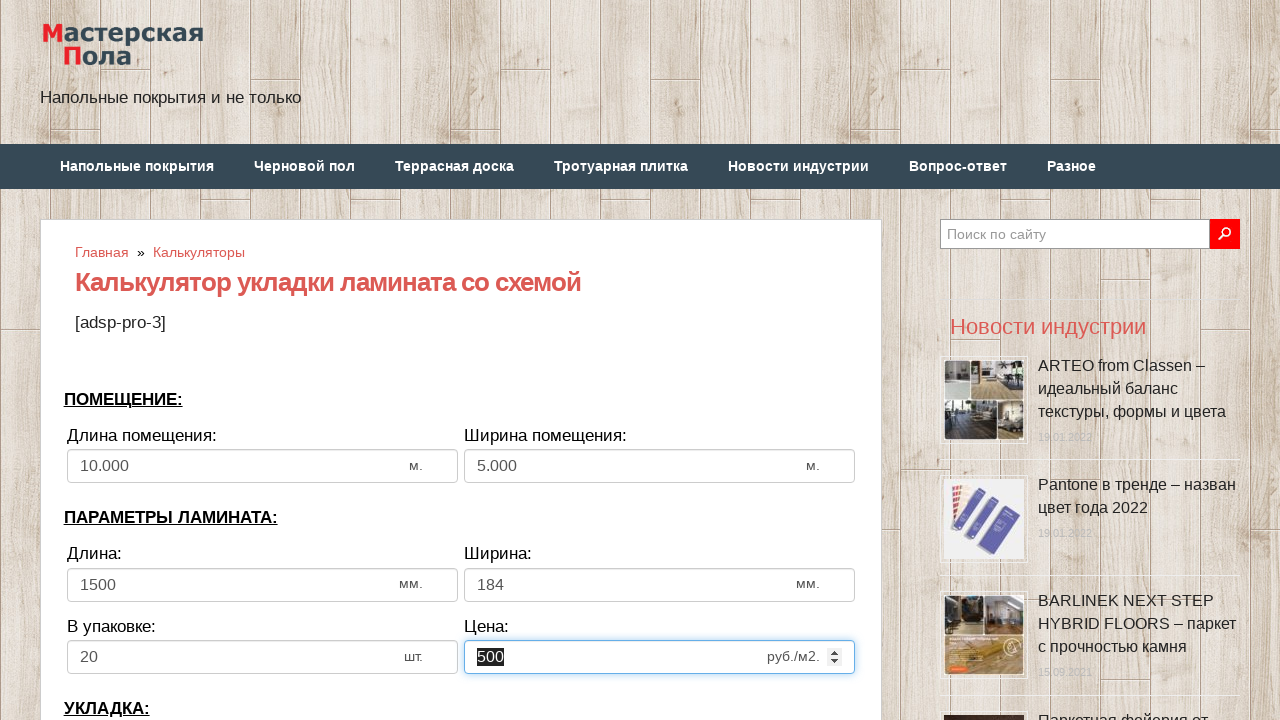

Entered price value: 750 on input[name='calc_price']
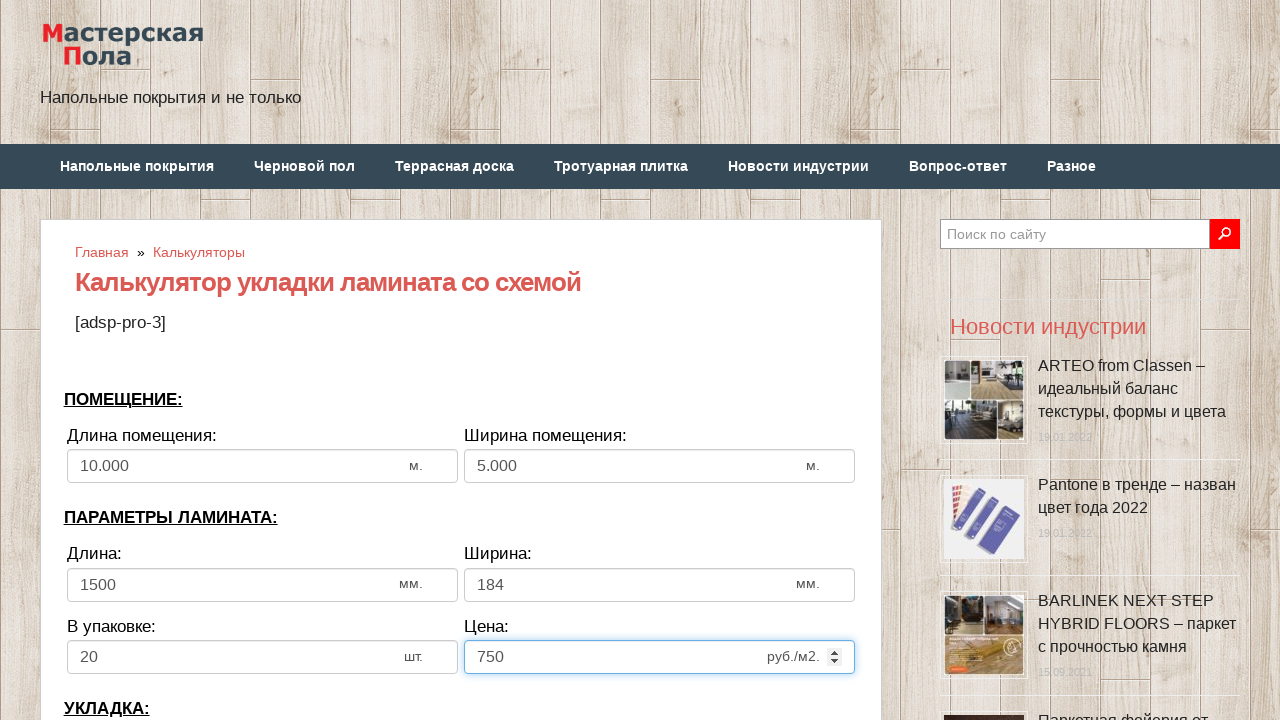

Clicked bias input field at (262, 361) on input[name='calc_bias']
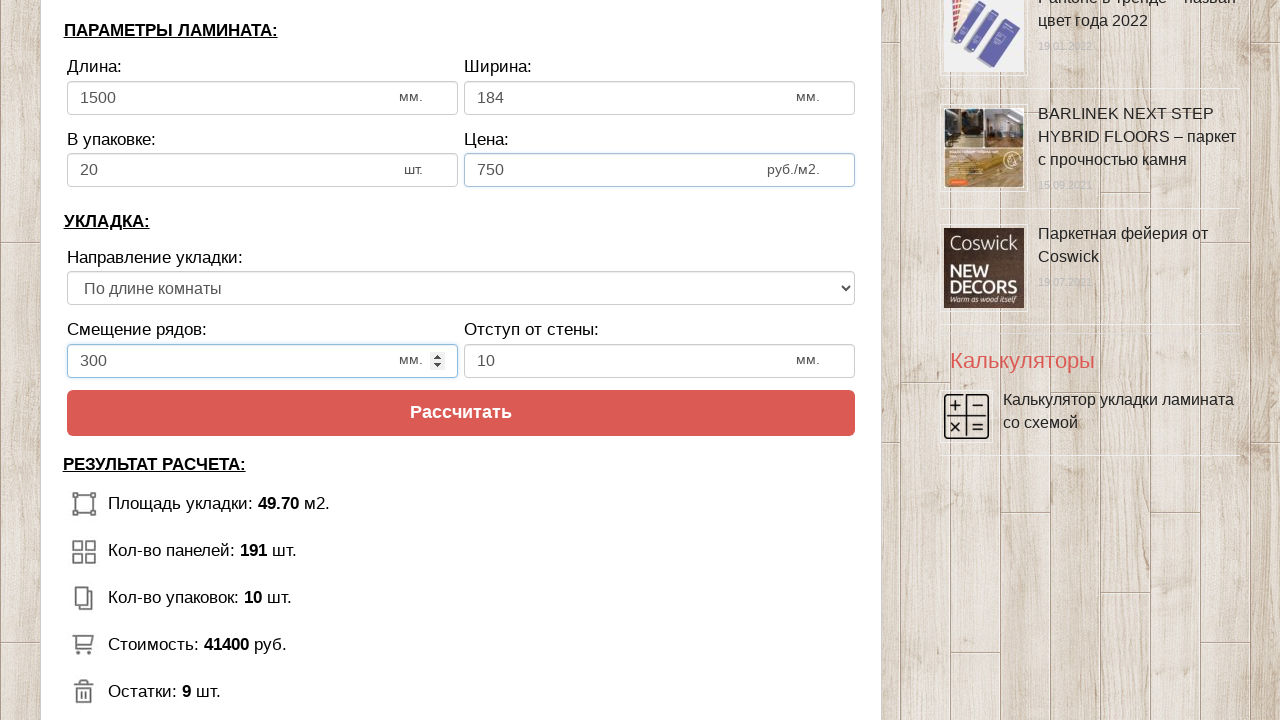

Selected all text in bias field on input[name='calc_bias']
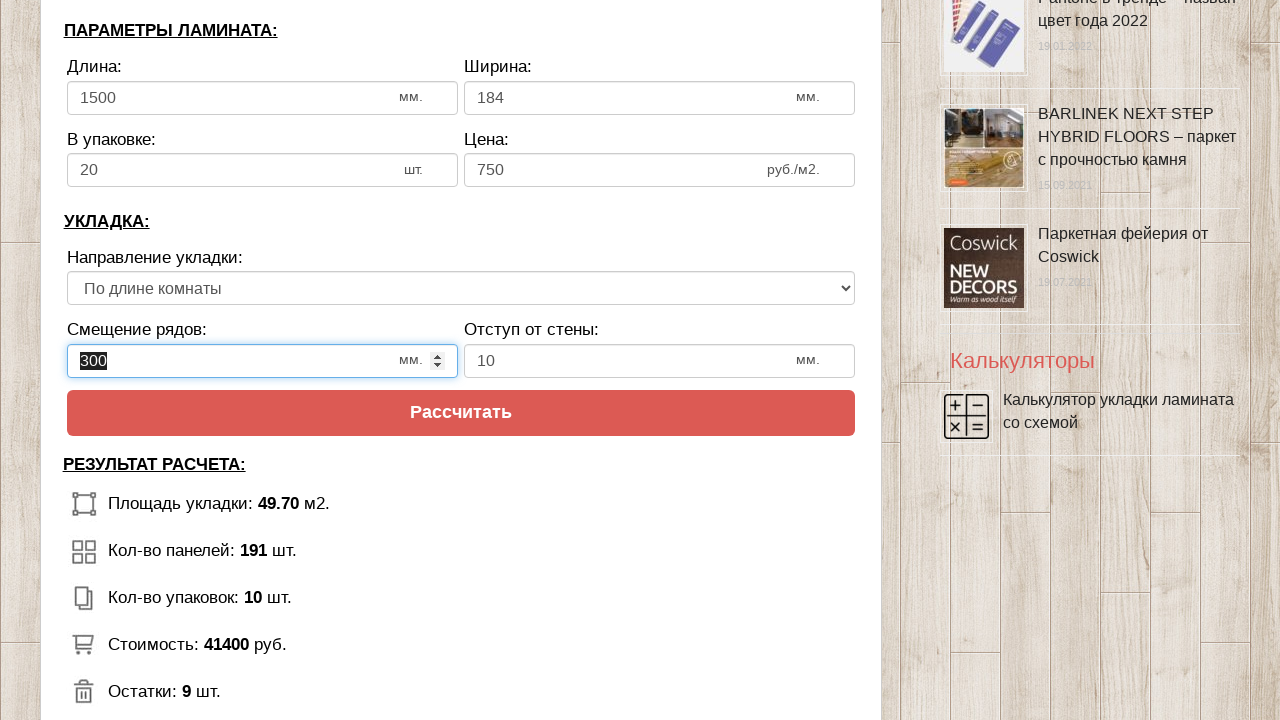

Entered bias value: 250 on input[name='calc_bias']
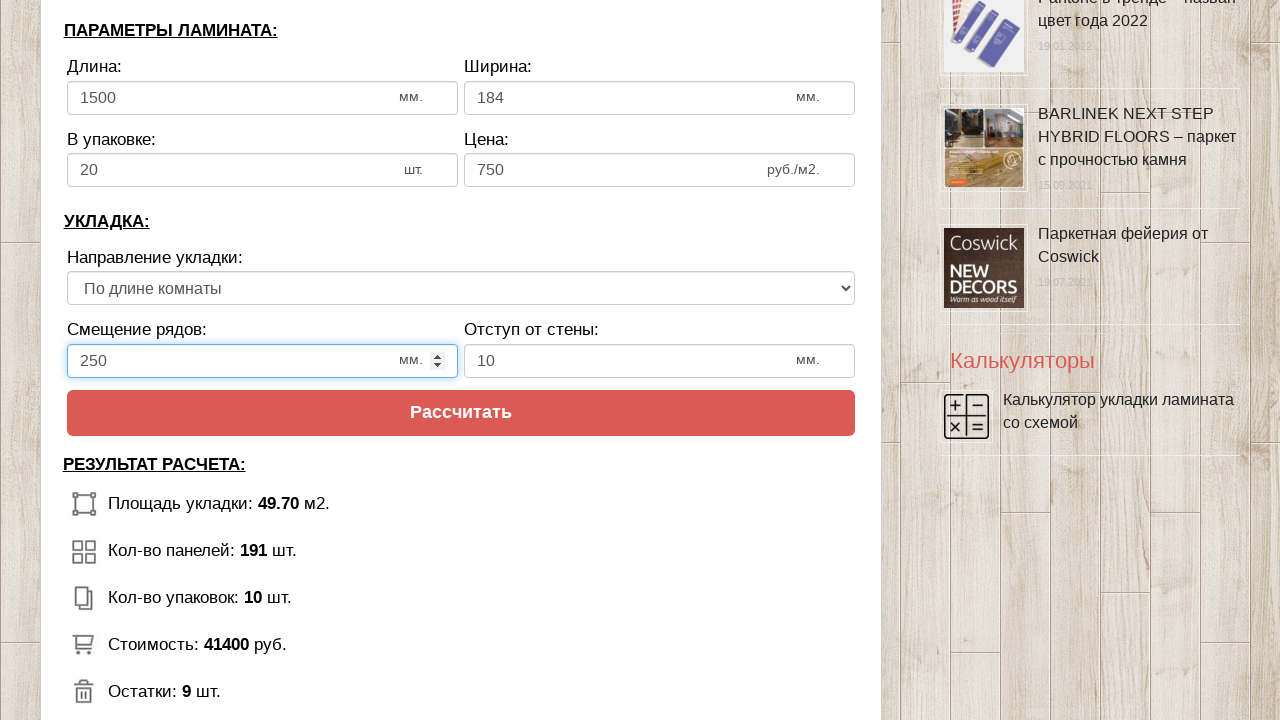

Clicked wall distance input field at (660, 361) on input[name='calc_walldist']
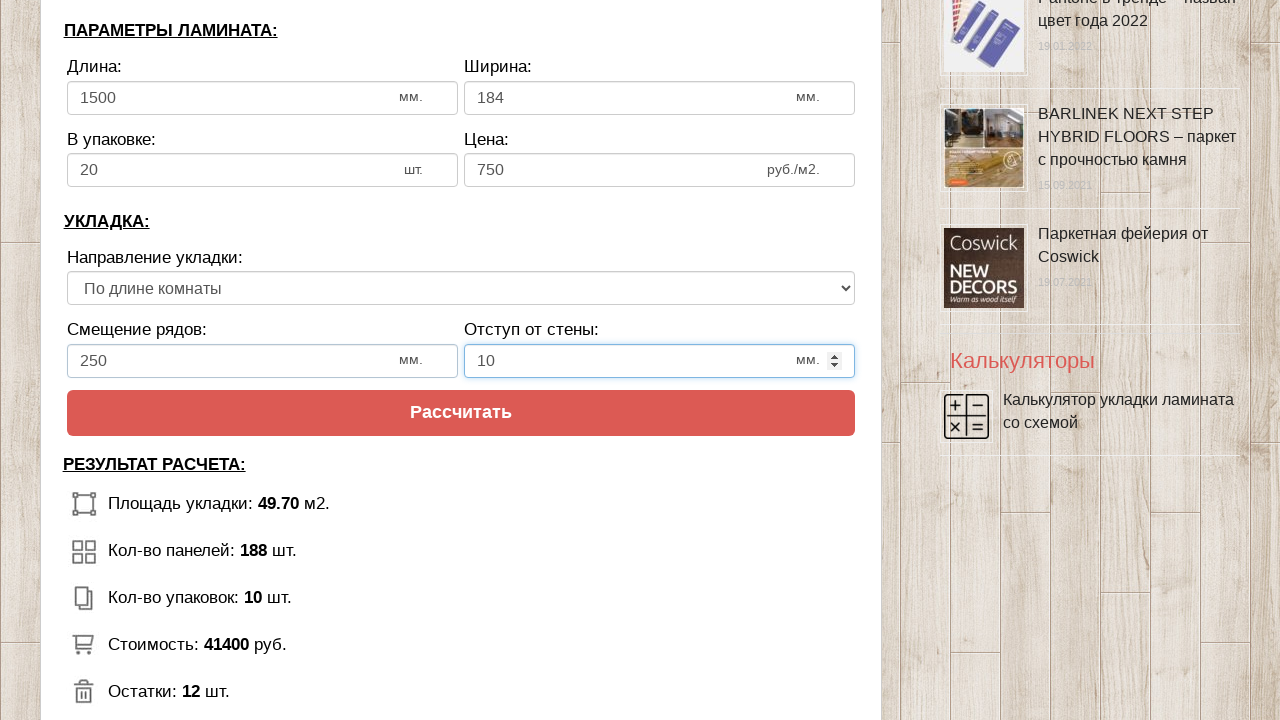

Selected all text in wall distance field on input[name='calc_walldist']
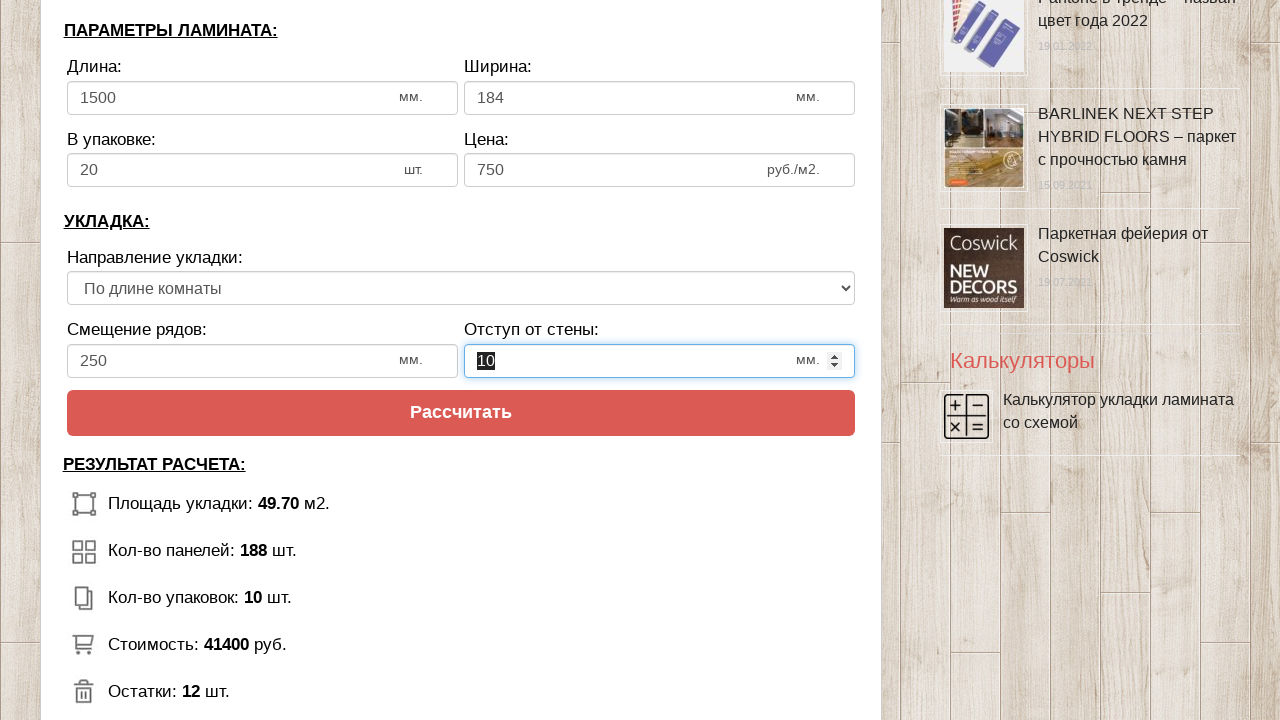

Entered wall distance value: 15 on input[name='calc_walldist']
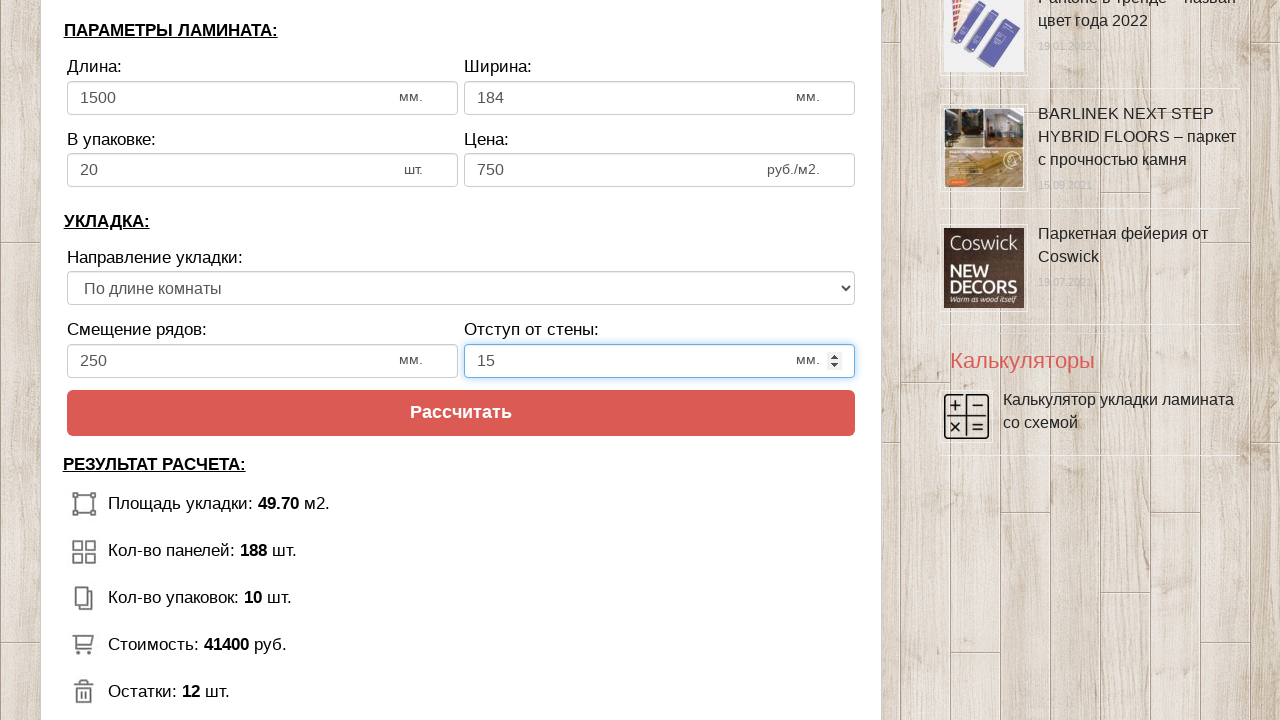

Clicked calculate button to compute laminate flooring results at (461, 413) on .btn.btn-secondary.btn-lg.tocalc
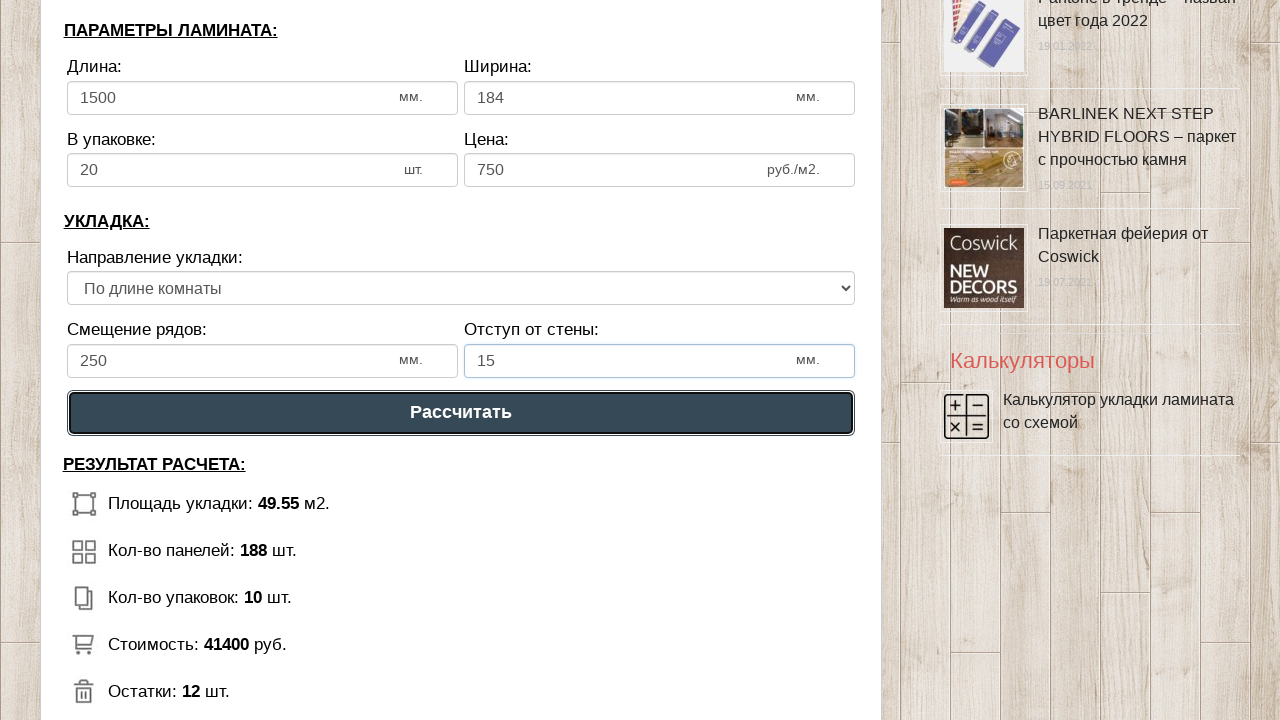

Calculation results loaded and laminate count element became visible
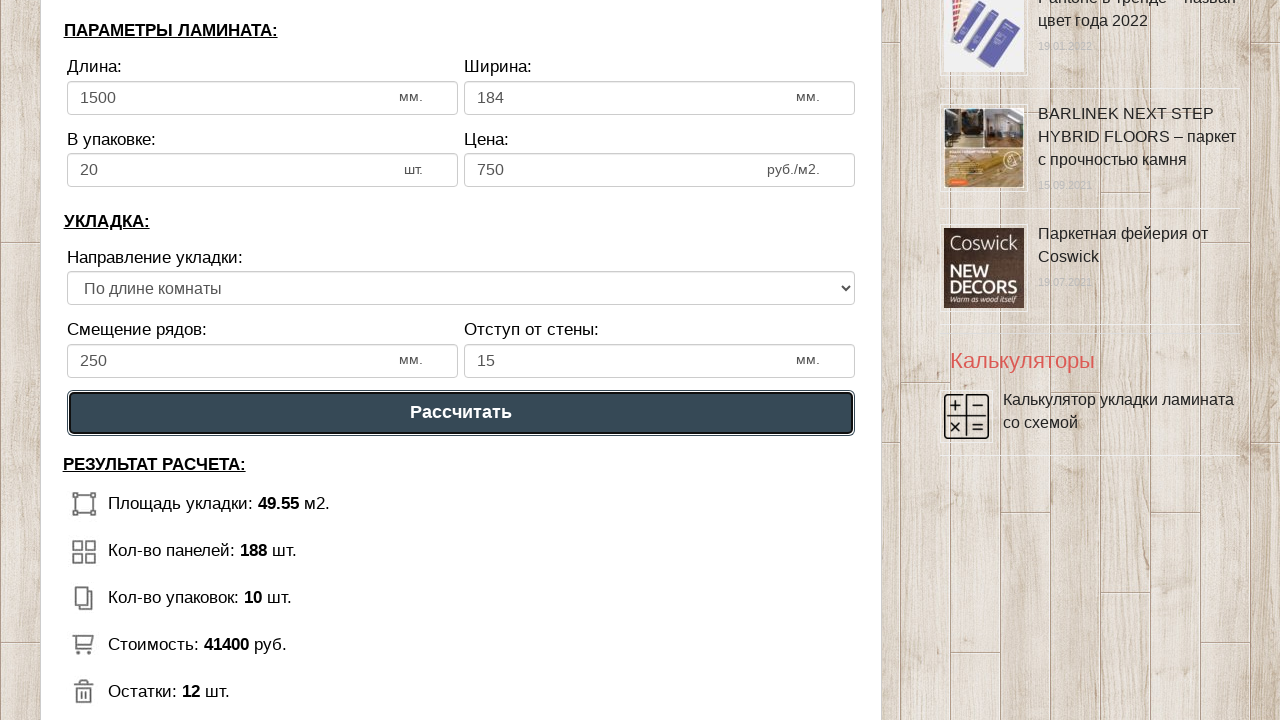

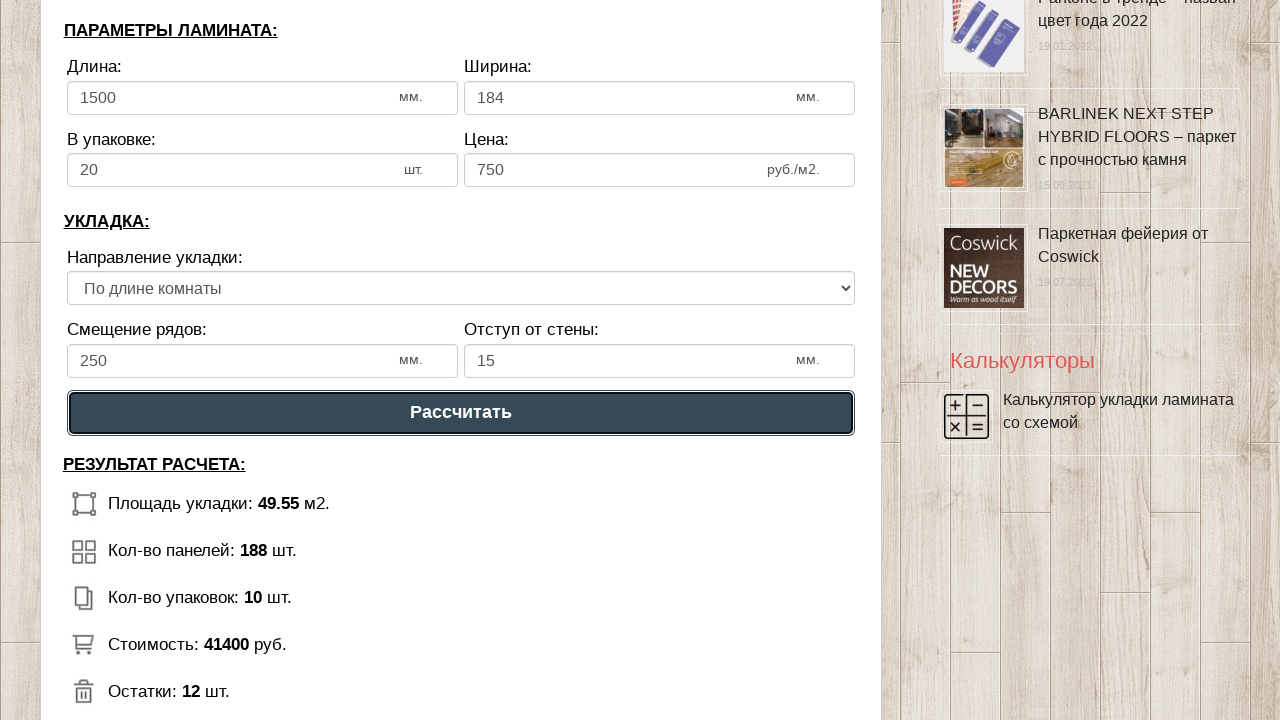